Tests mouse hover functionality by hovering over different images and verifying their captions appear

Starting URL: https://bonigarcia.dev/selenium-webdriver-java/mouse-over.html

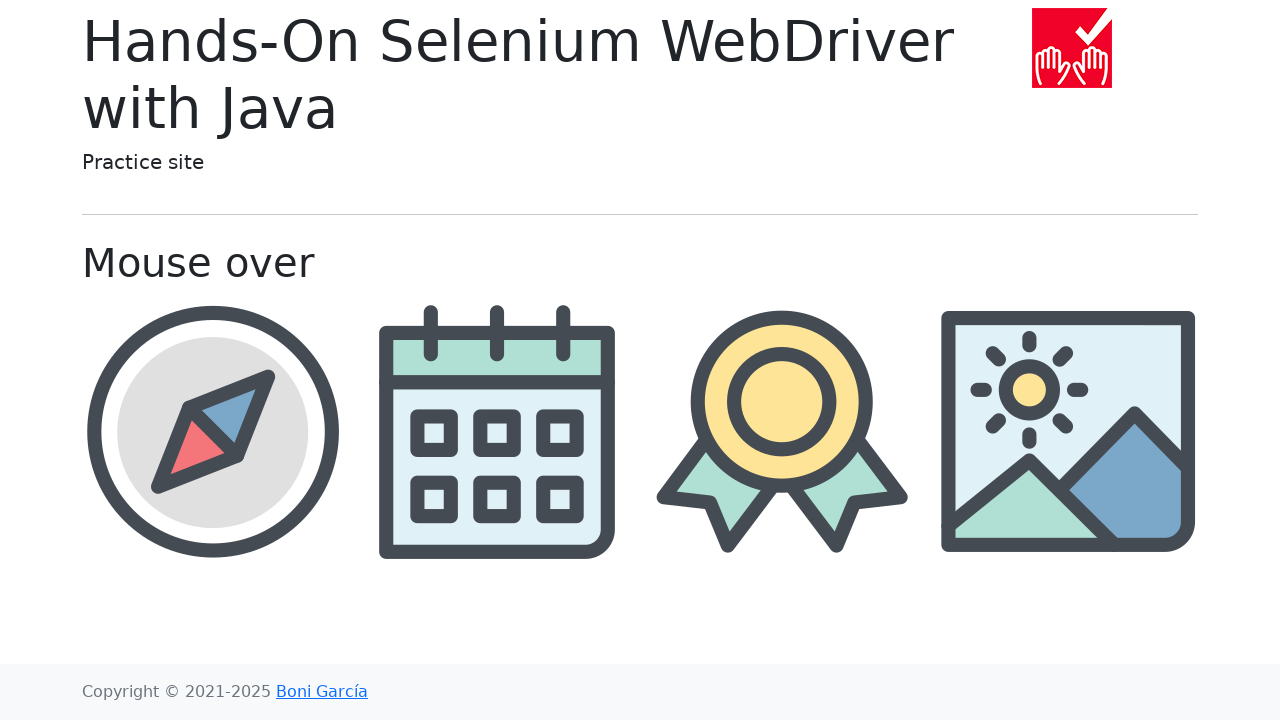

Hovered over compass image at (212, 431) on img[src*='compass']
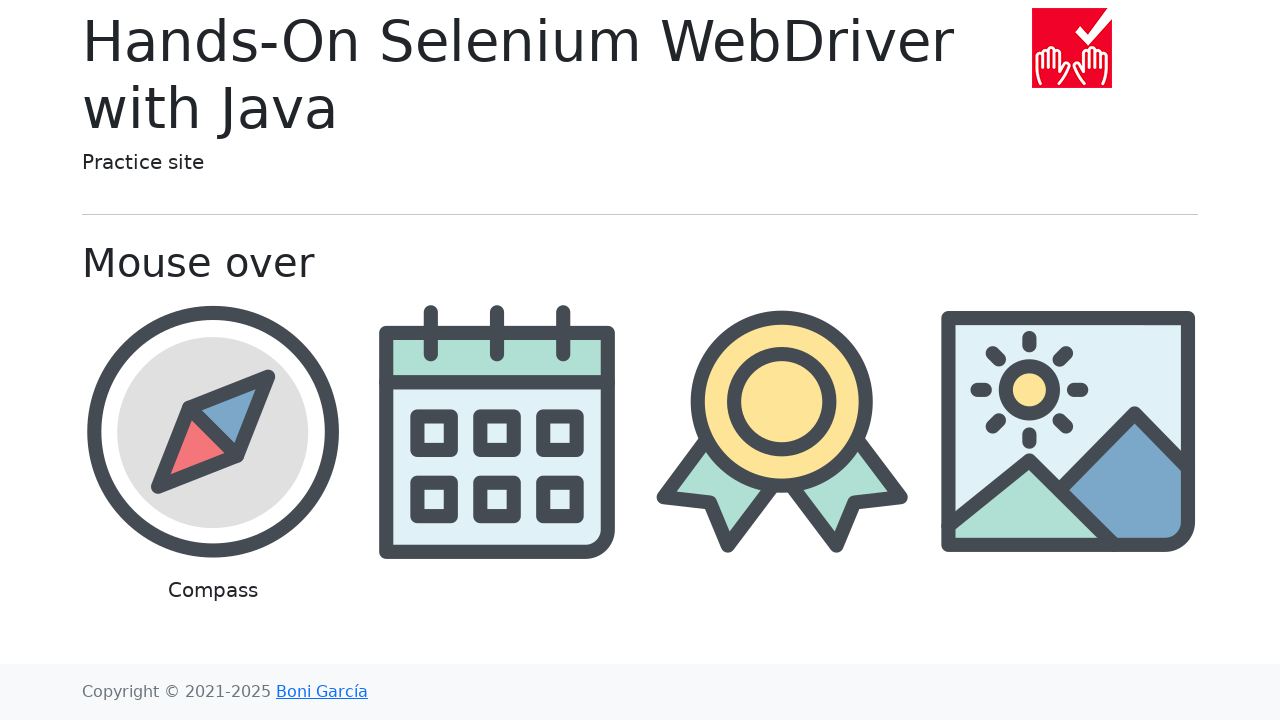

Verified compass caption appeared
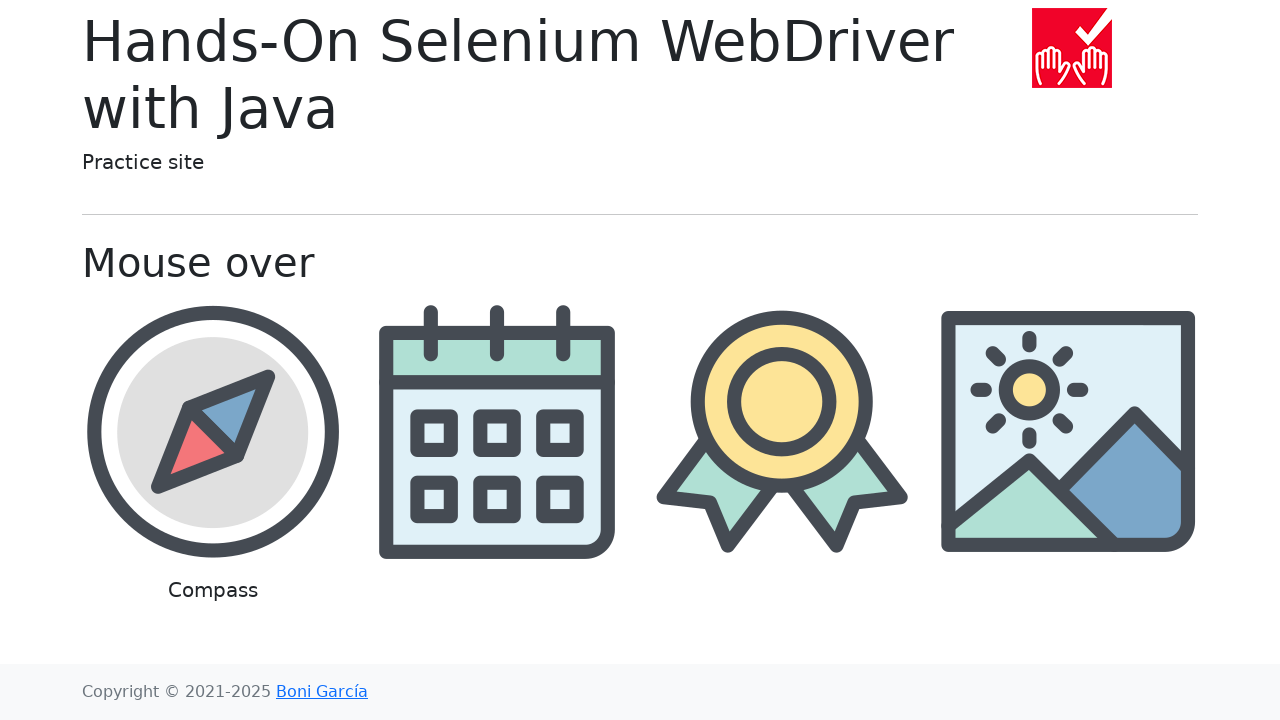

Hovered over calendar image at (498, 431) on img[src*='calendar']
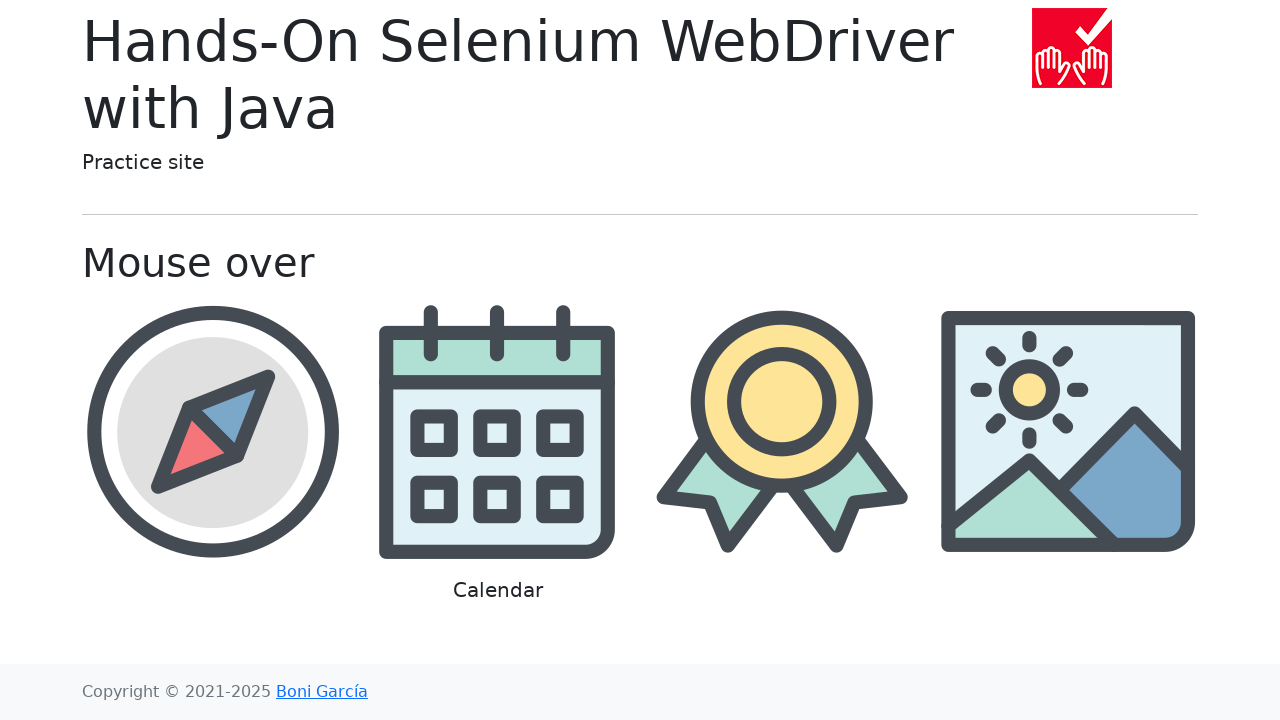

Verified calendar caption appeared
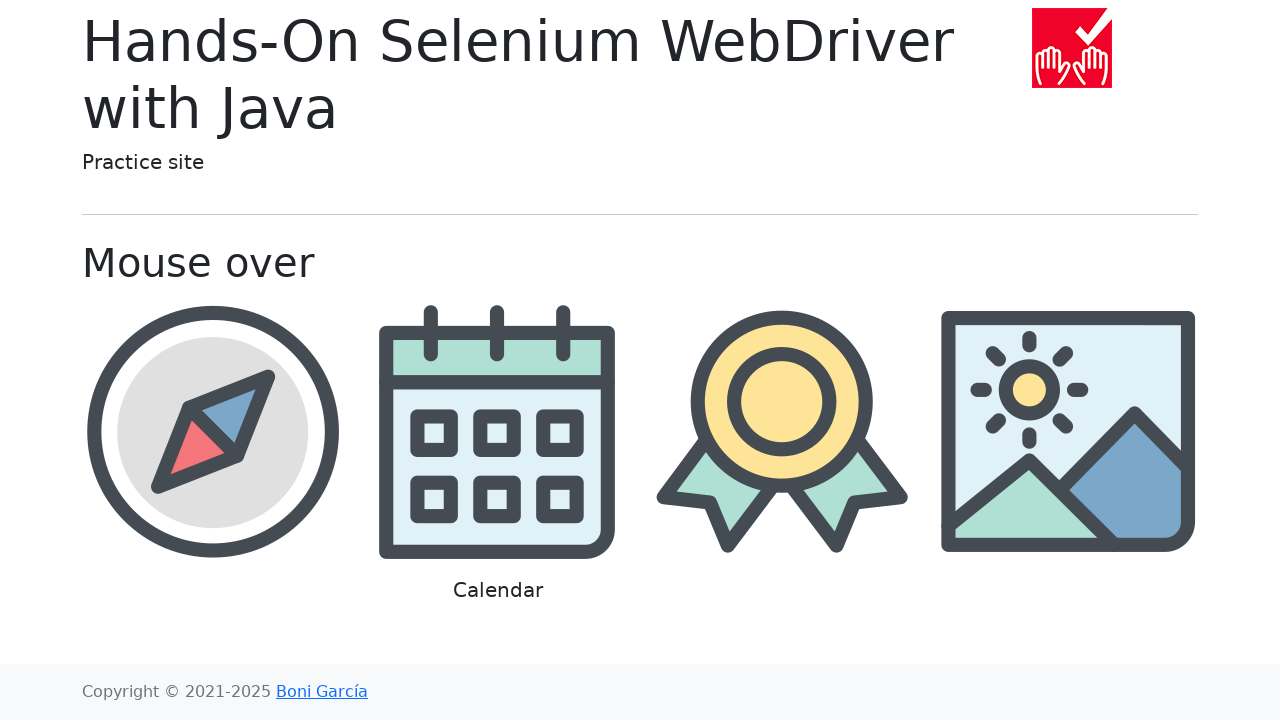

Hovered over award image at (782, 431) on img[src*='award']
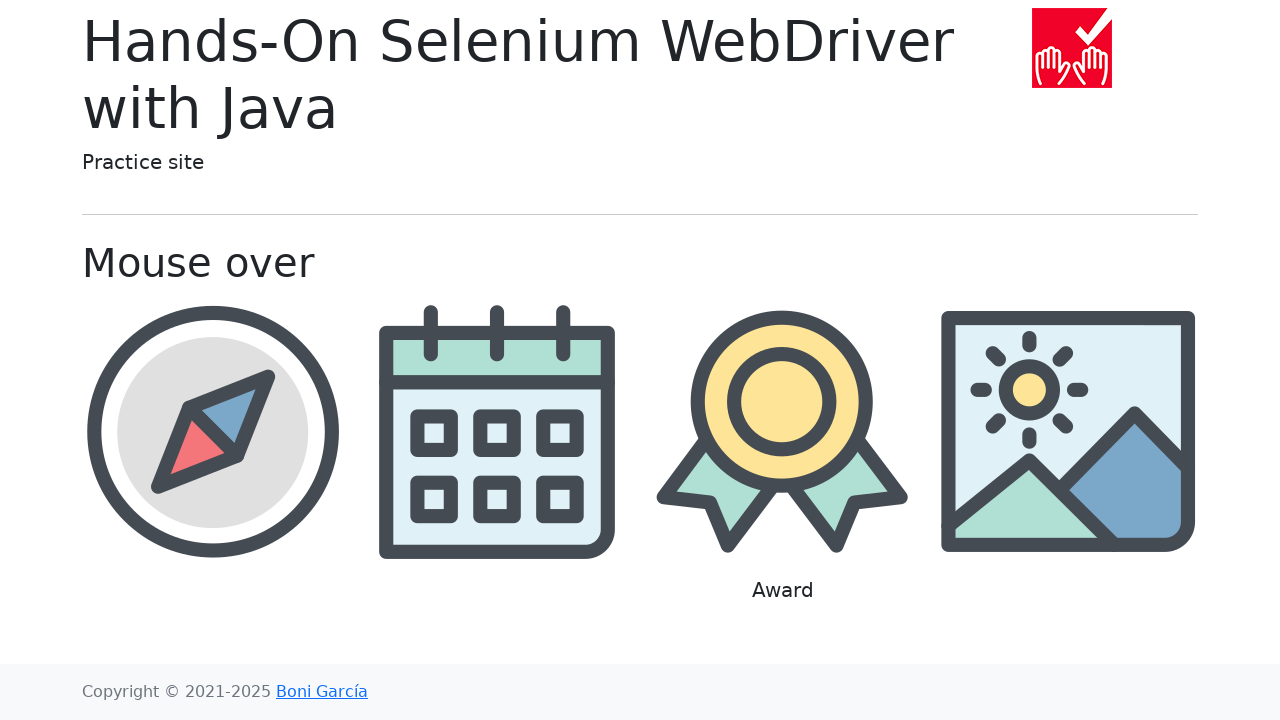

Verified award caption appeared
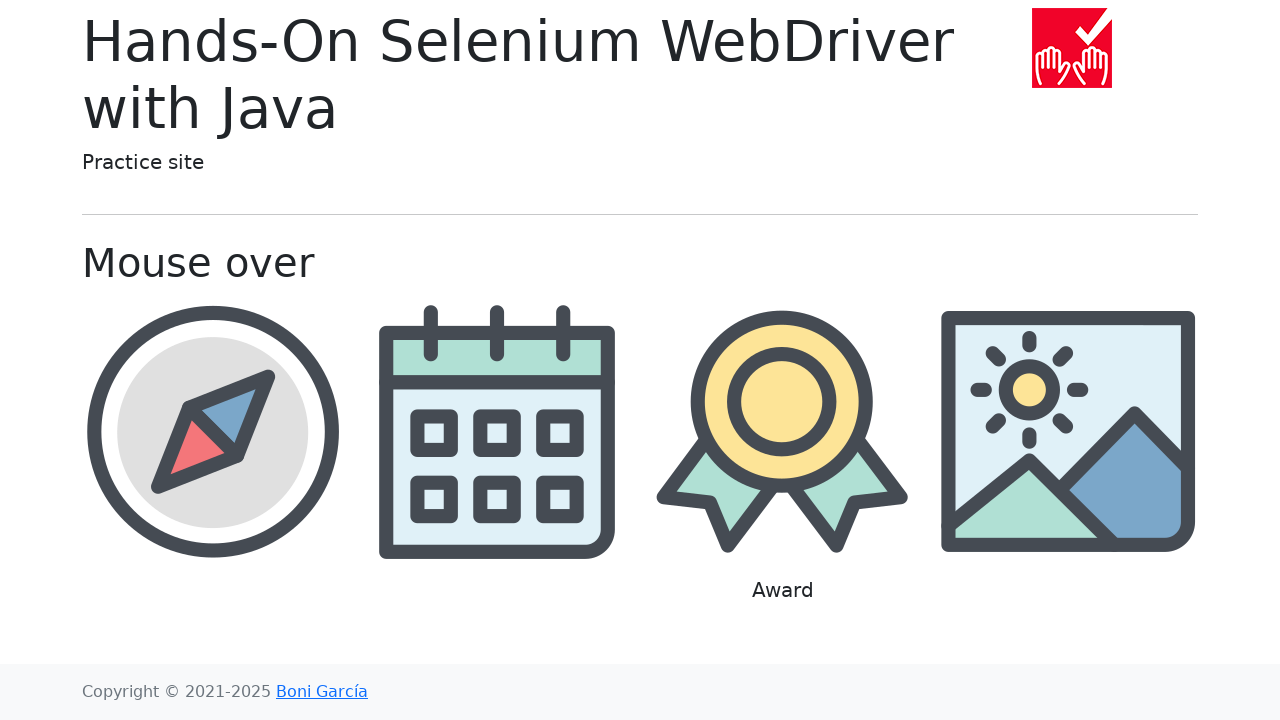

Hovered over landscape image at (1068, 431) on img[src*='landscape']
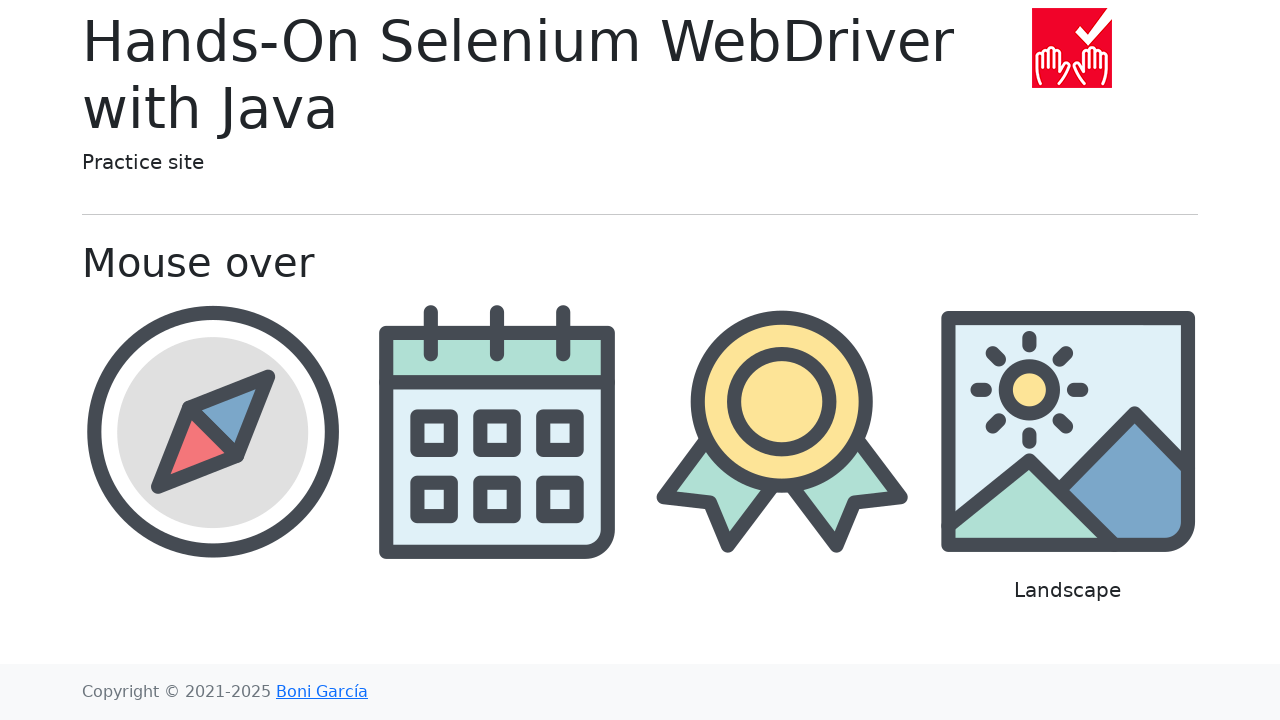

Verified landscape caption appeared
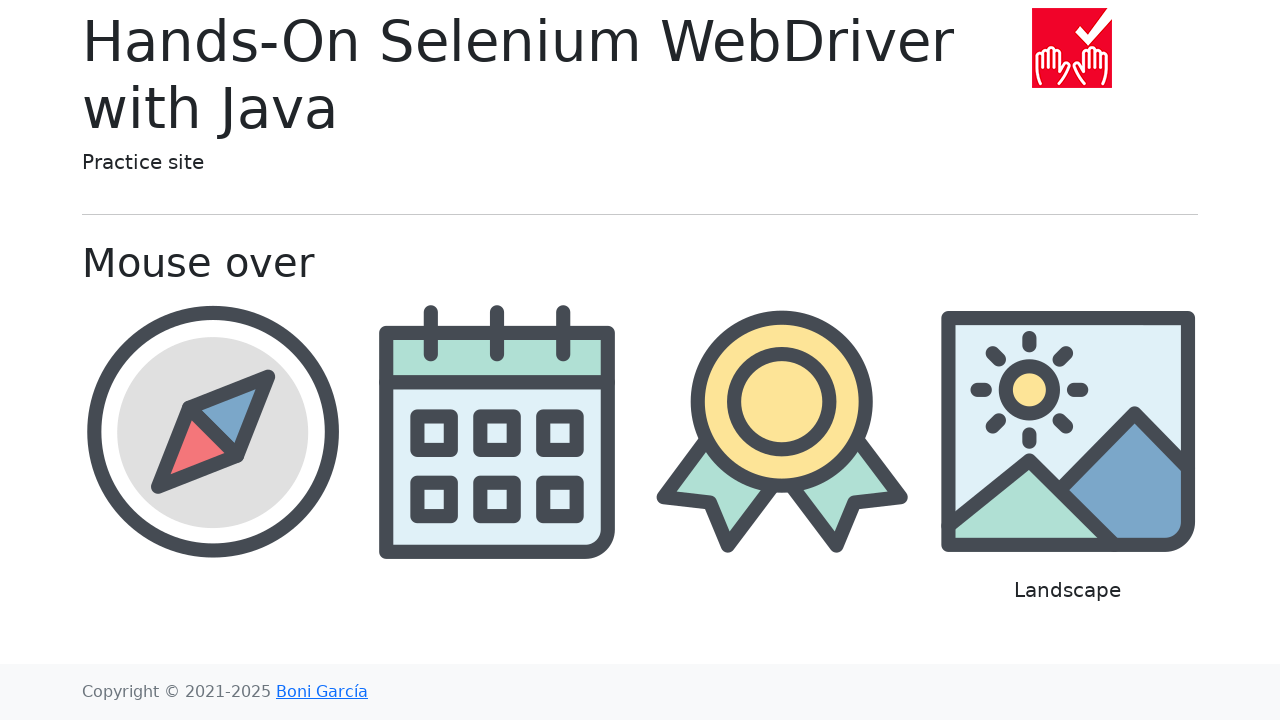

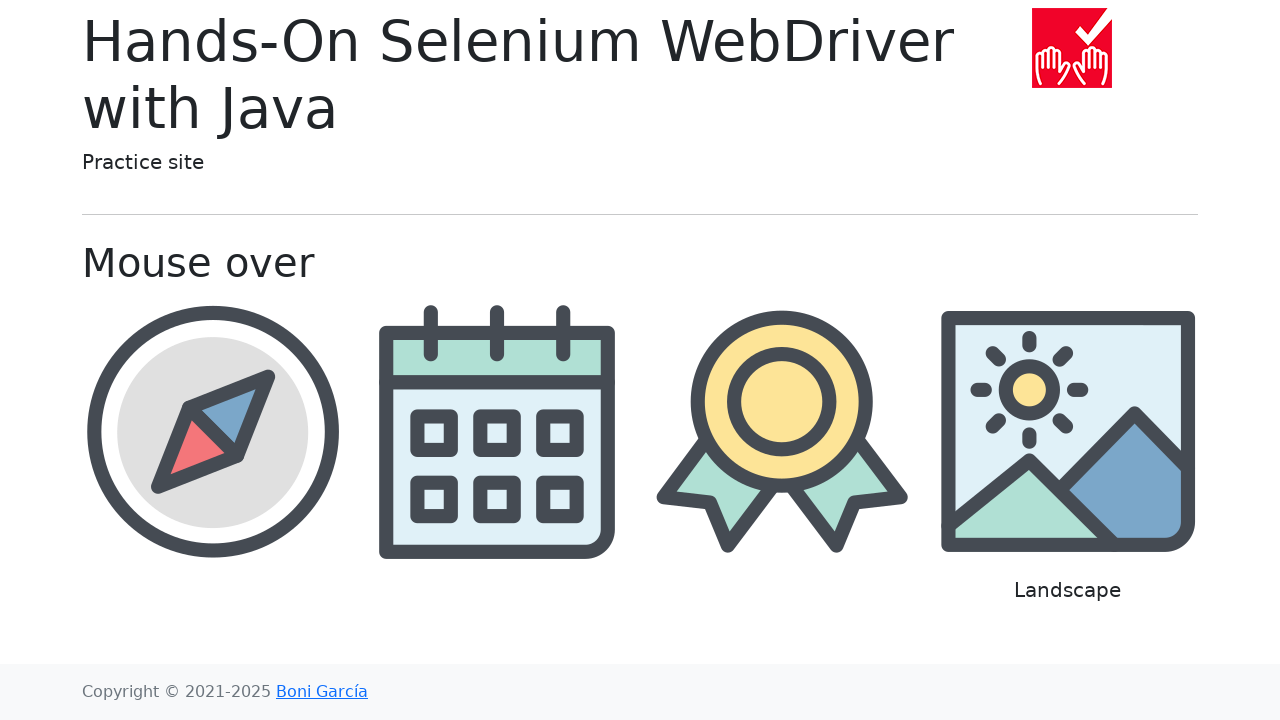